Navigates to multiple product category pages on a tobacco products website, waiting for dynamic content loading indicators to disappear before verifying each page loads correctly.

Starting URL: https://www.yanyue.cn/tobacco

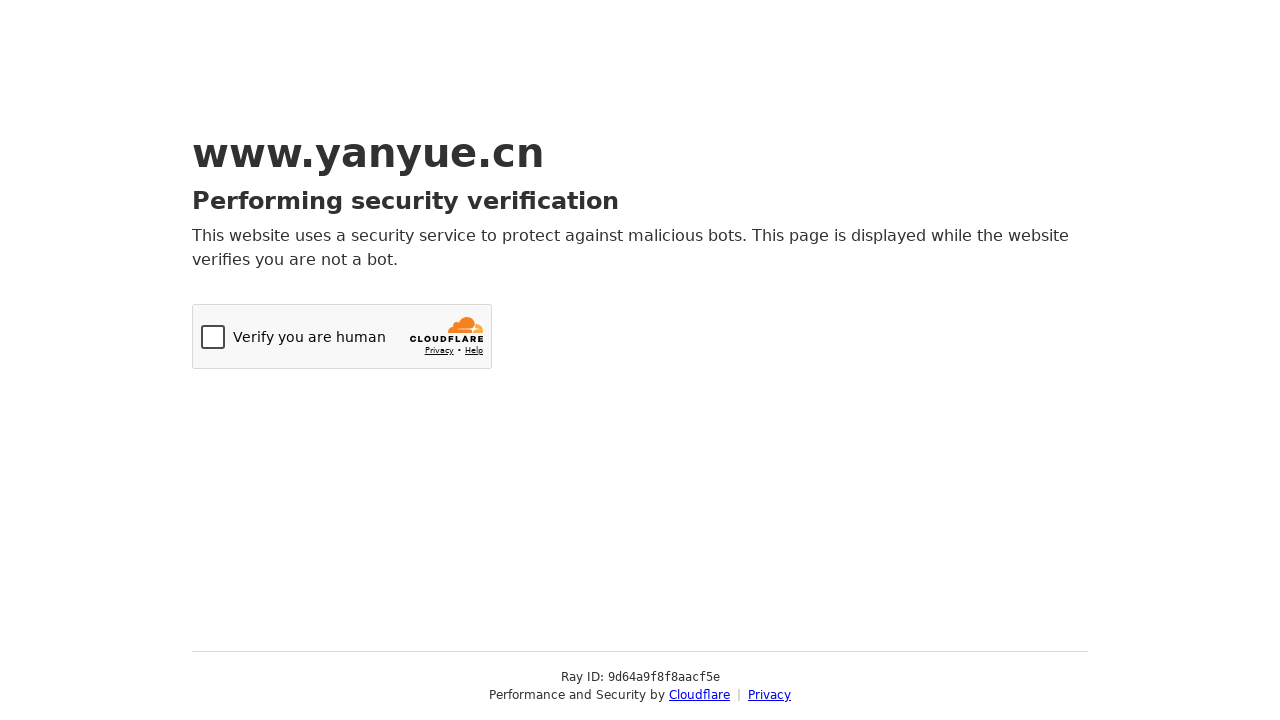

Set default timeout to 60 seconds
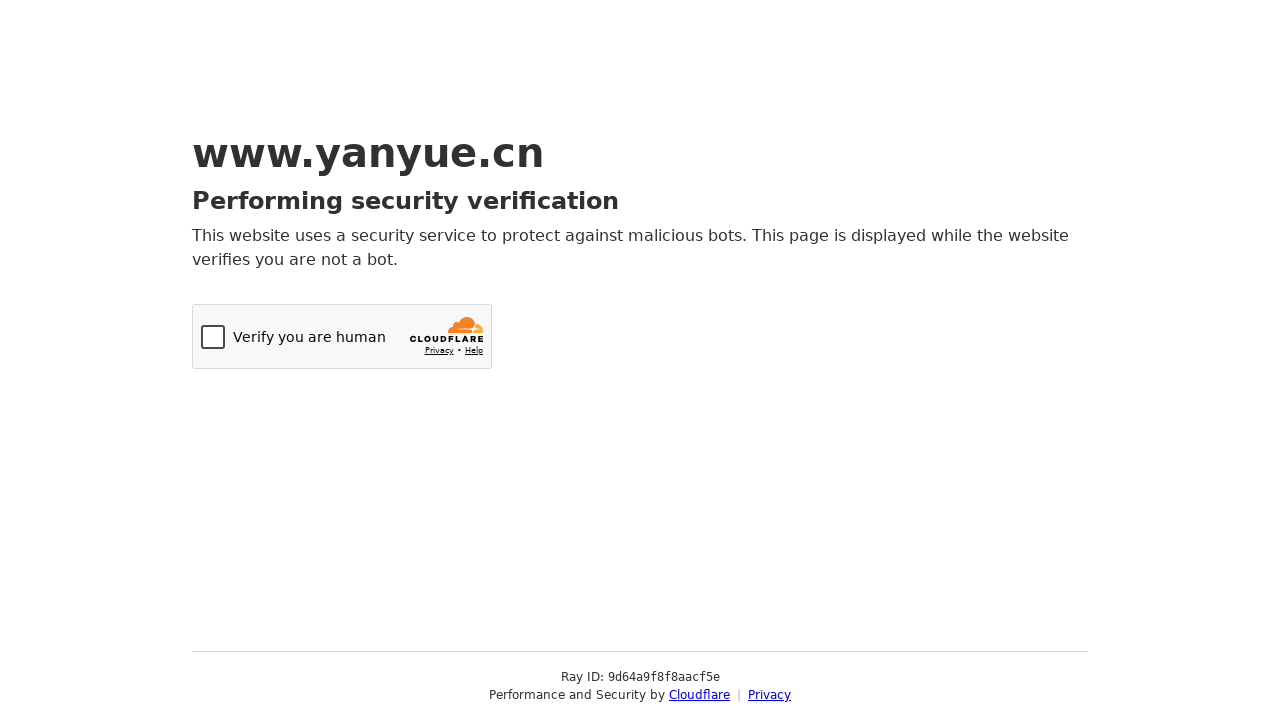

Loading indicator not found, waited 7 seconds on tobacco page
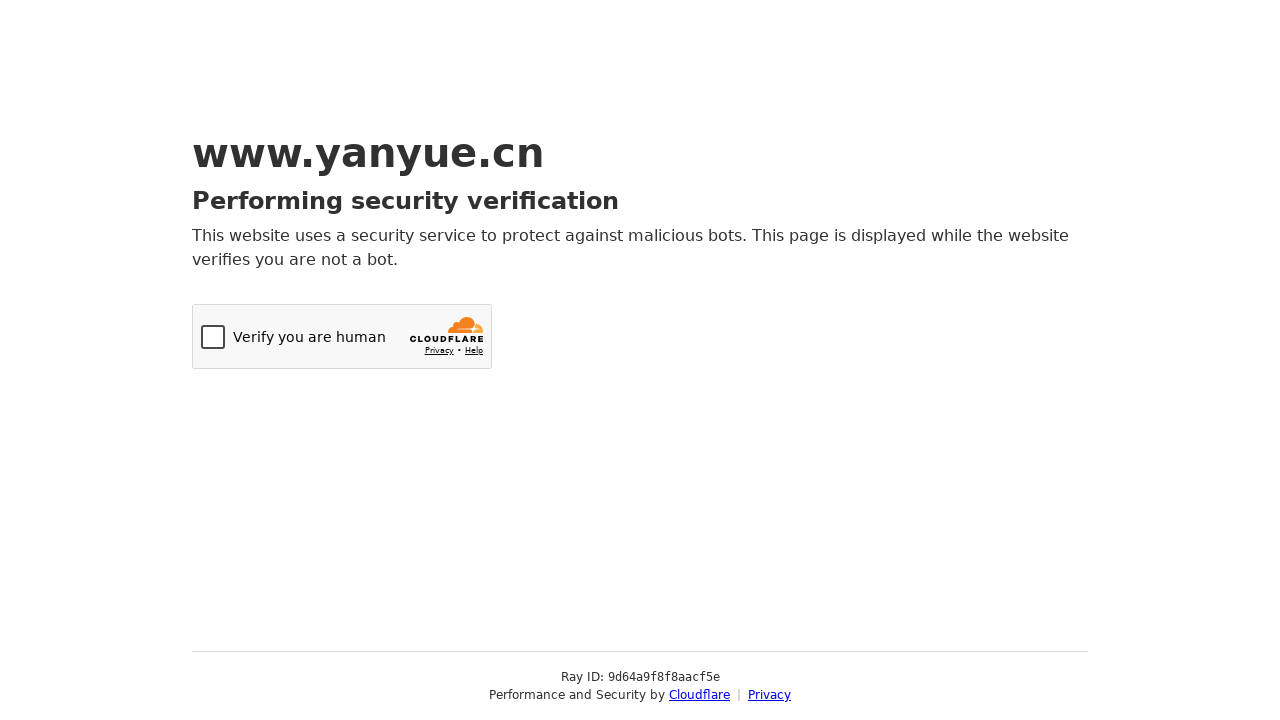

Verified tobacco page loaded with title: Just a moment...
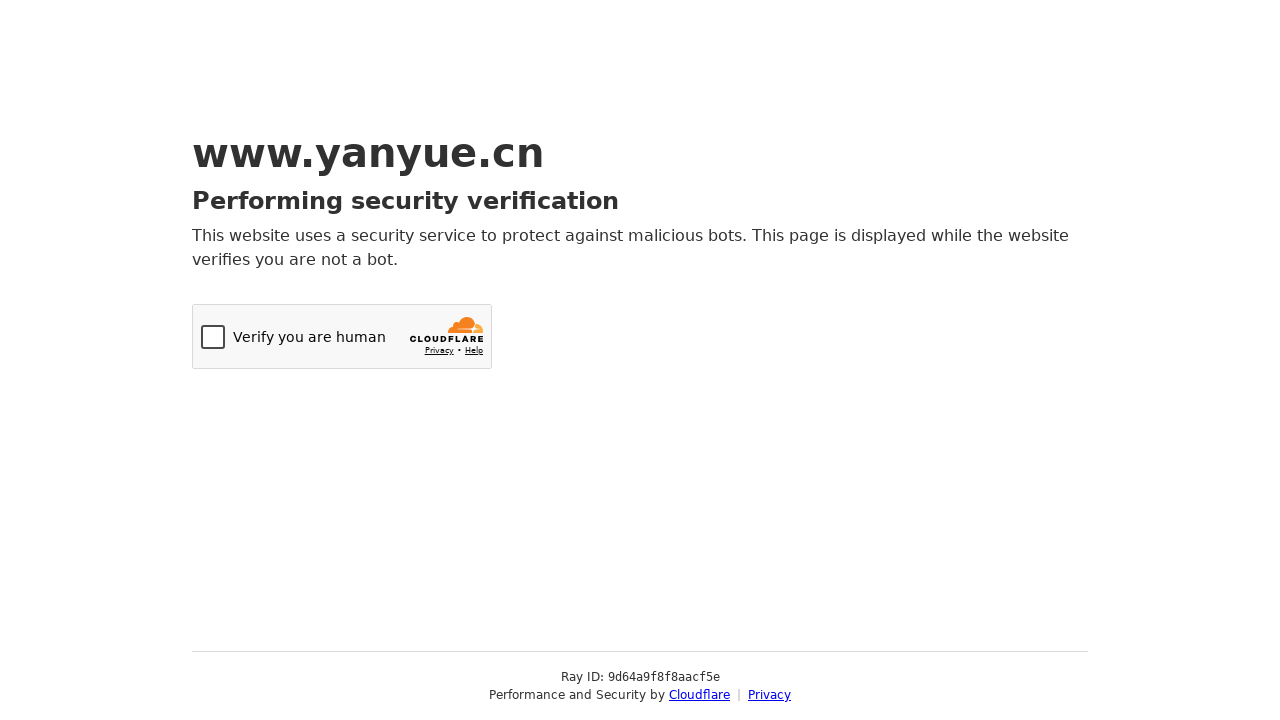

Navigated to HNB (heated tobacco) page
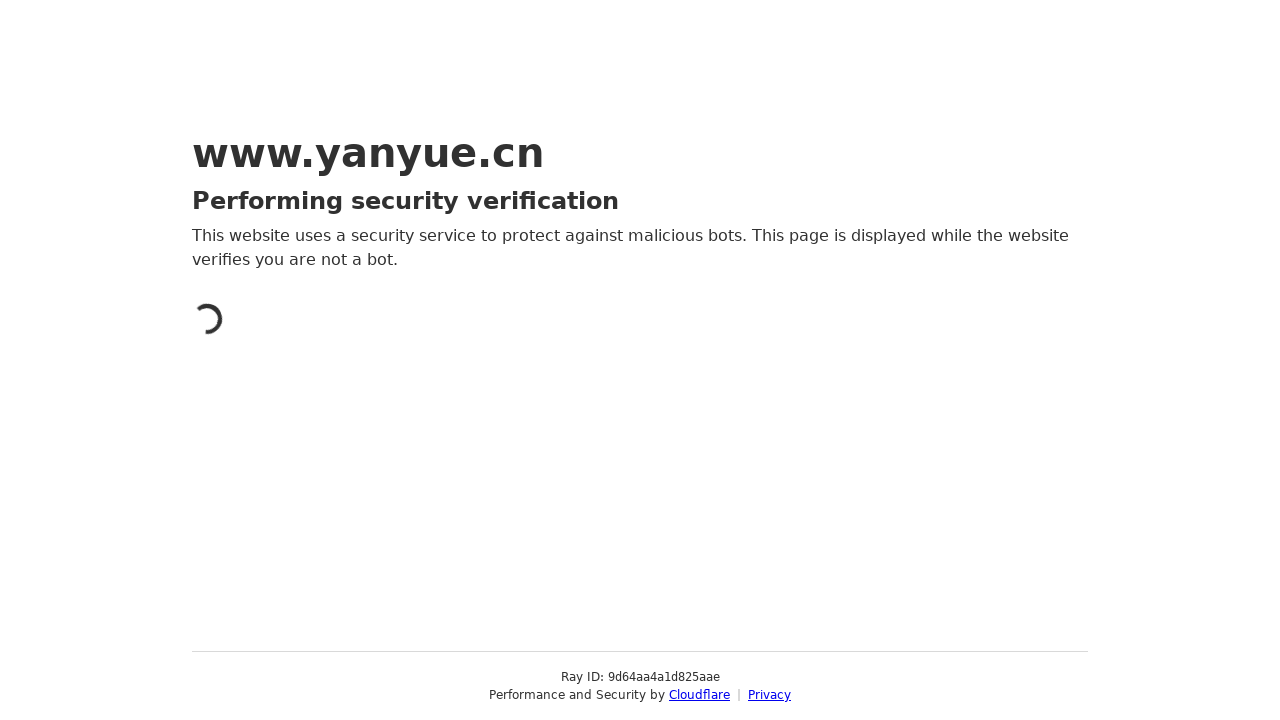

Loading indicator not found, waited 7 seconds on HNB page
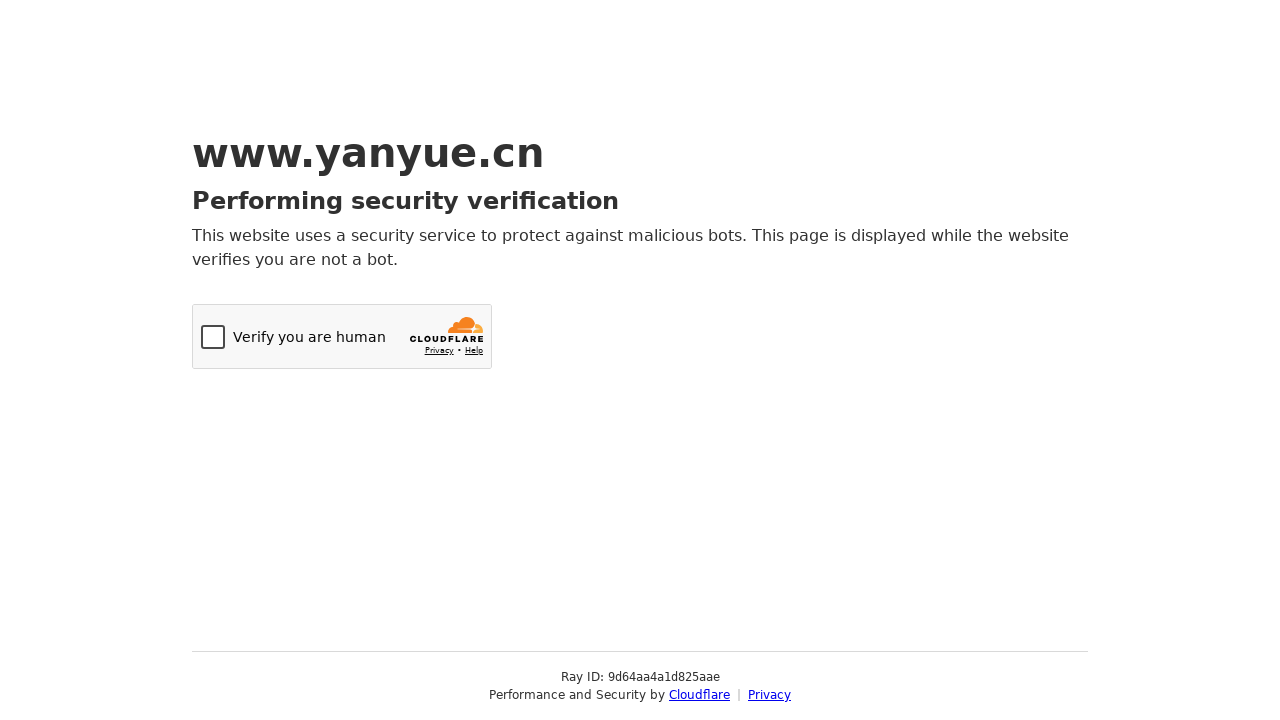

Verified HNB page loaded with title: Just a moment...
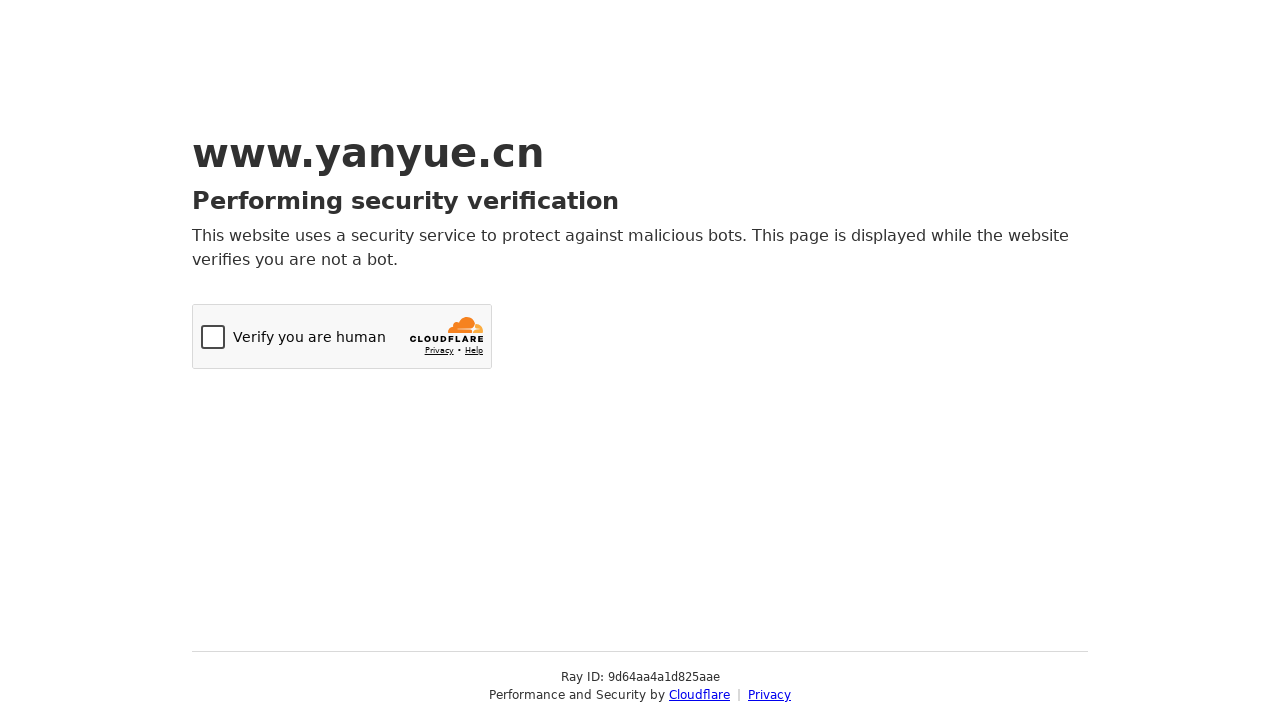

Navigated to e-cigarette page
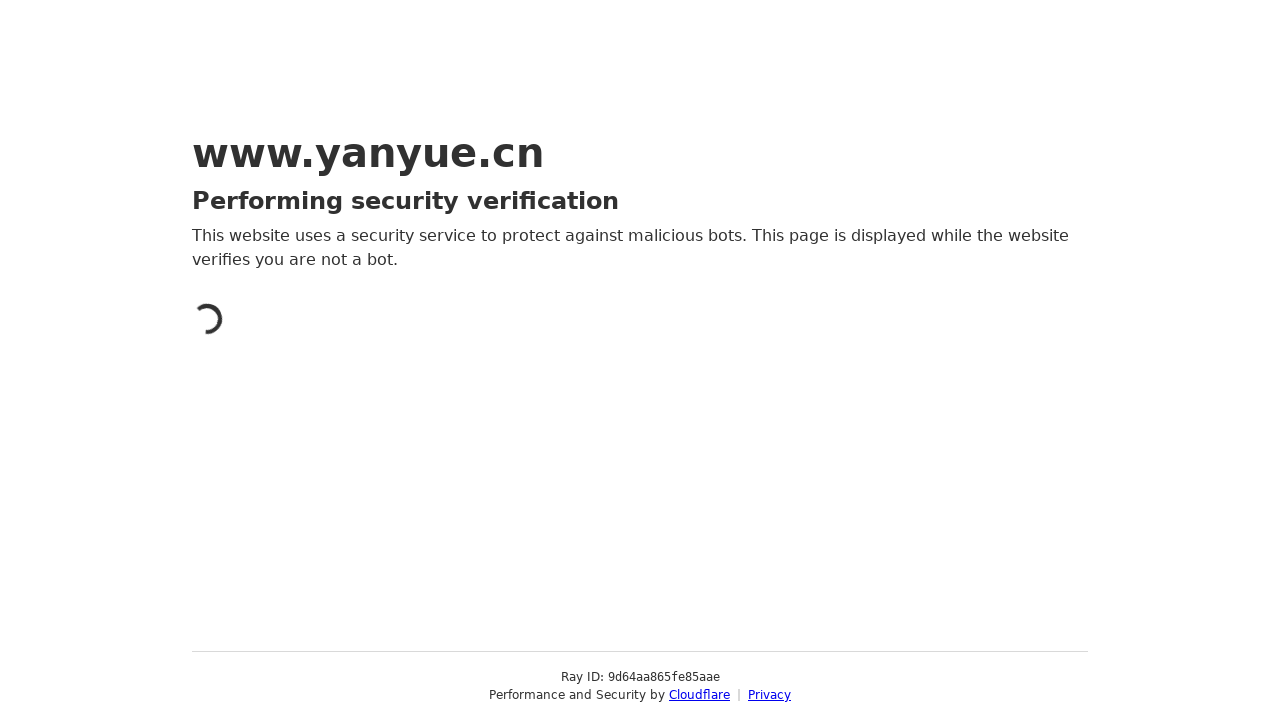

Loading indicator not found, waited 7 seconds on e-cigarette page
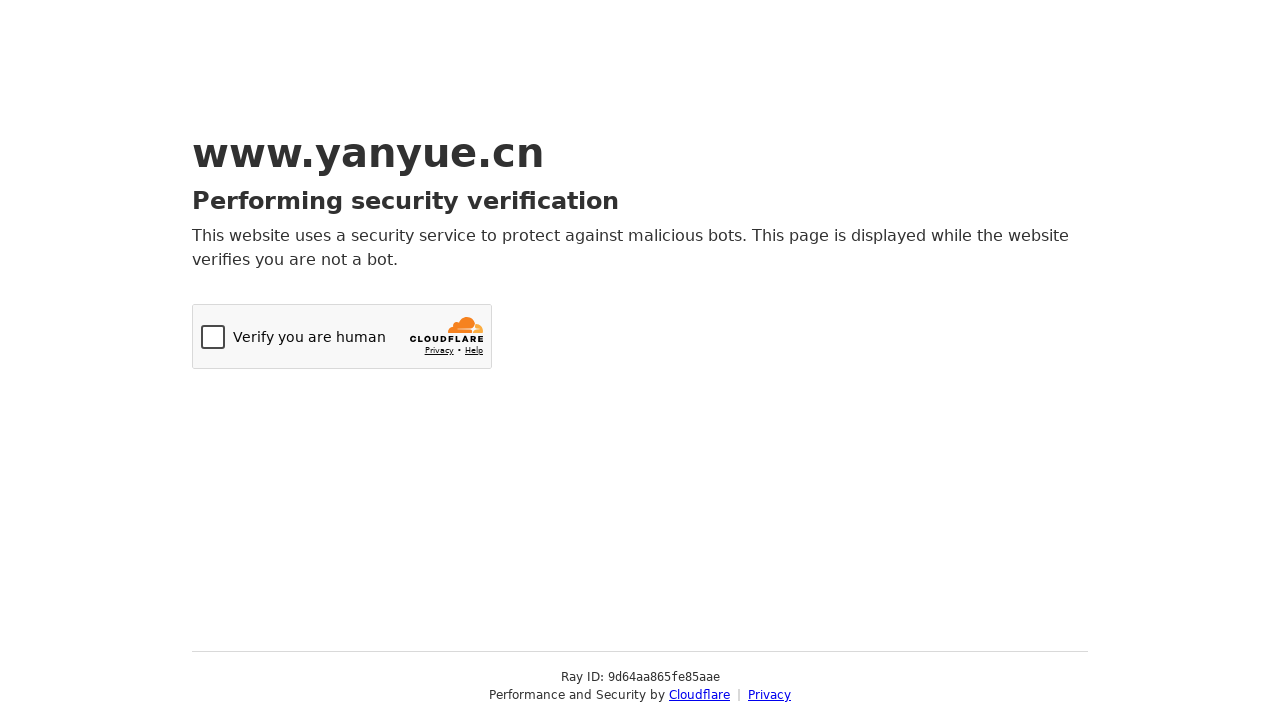

Verified e-cigarette page loaded with title: Just a moment...
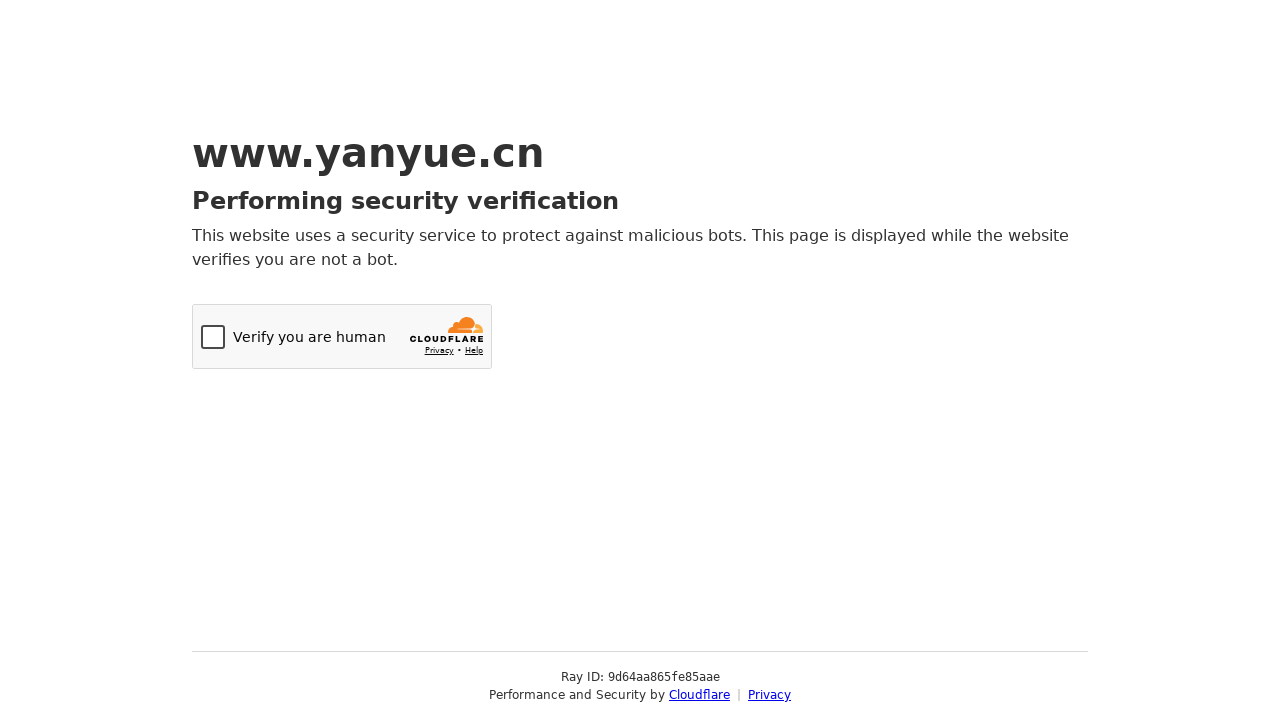

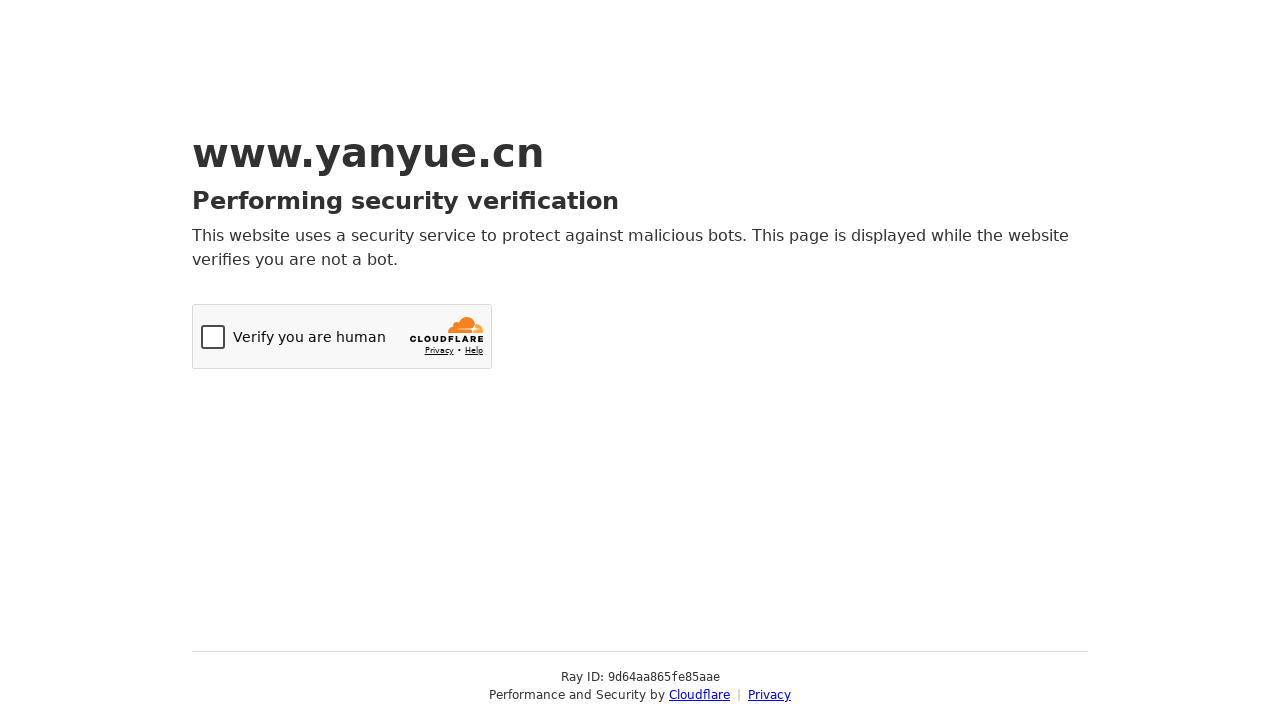